Navigates to the ANBI Collectief registration page and verifies it loads by waiting for the page to be ready.

Starting URL: https://www.anbi-collectief.nl/aanmelden

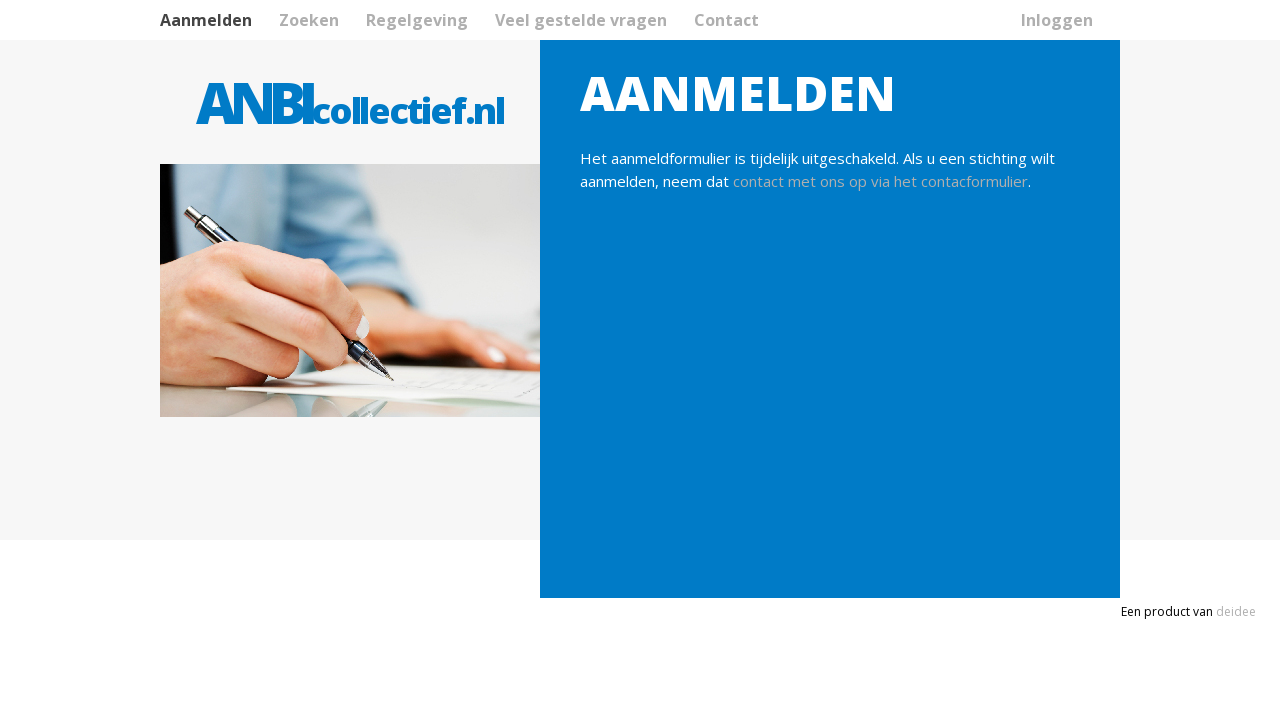

Set viewport size to 1280x768
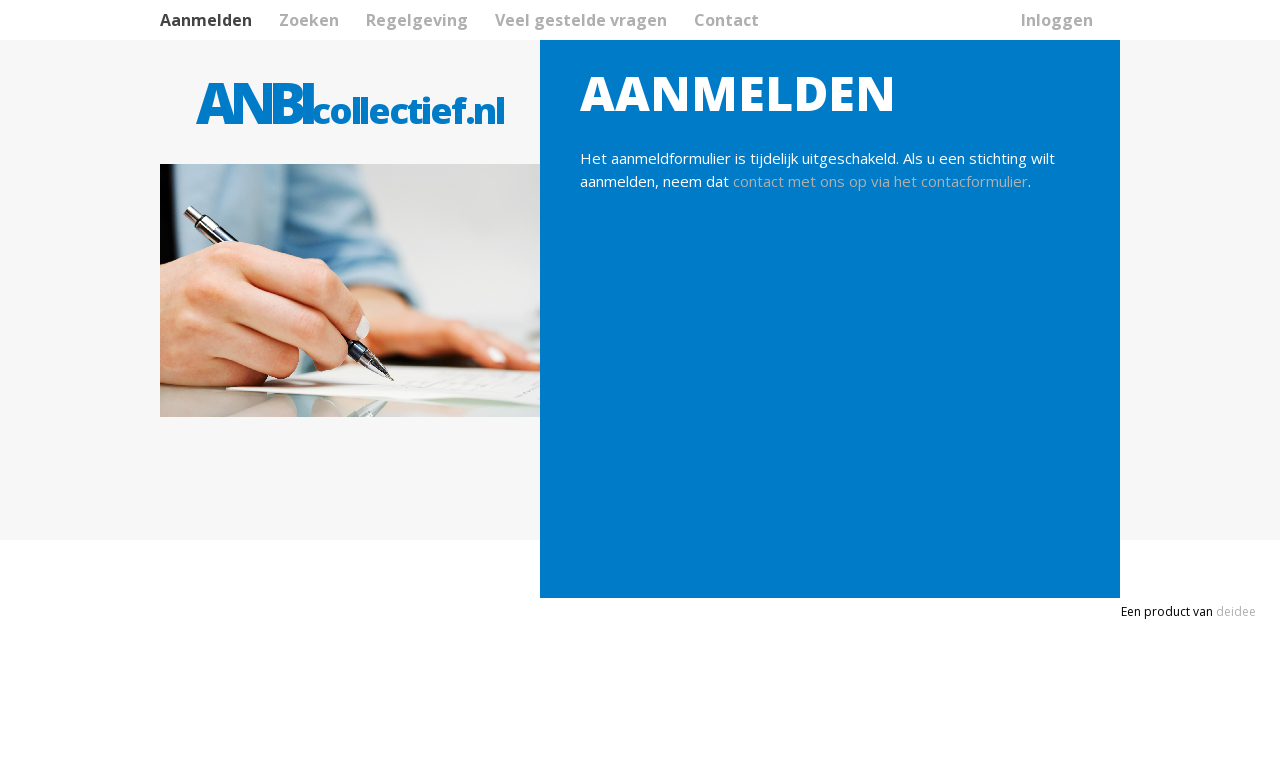

ANBI Collectief registration page loaded and network idle
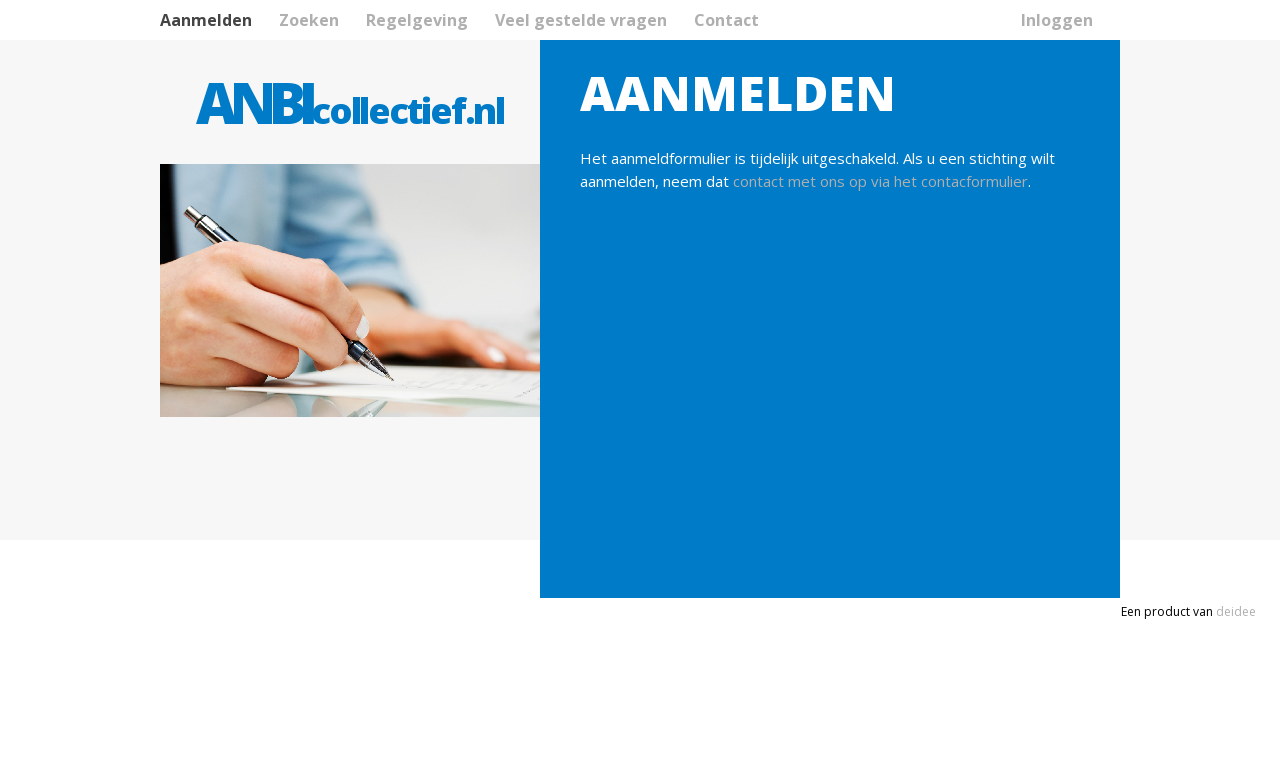

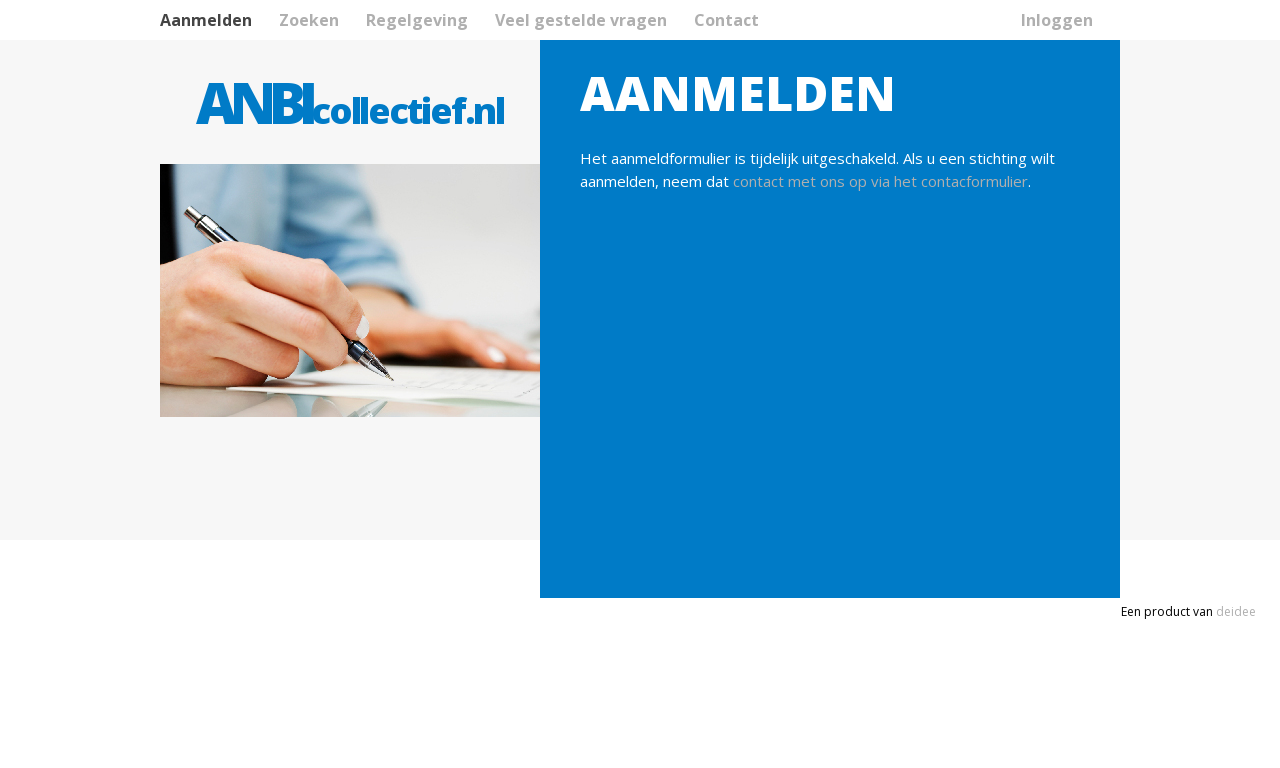